Tests handling of JavaScript alert dialogs by clicking a button that triggers an alert and then accepting it

Starting URL: https://omayo.blogspot.com

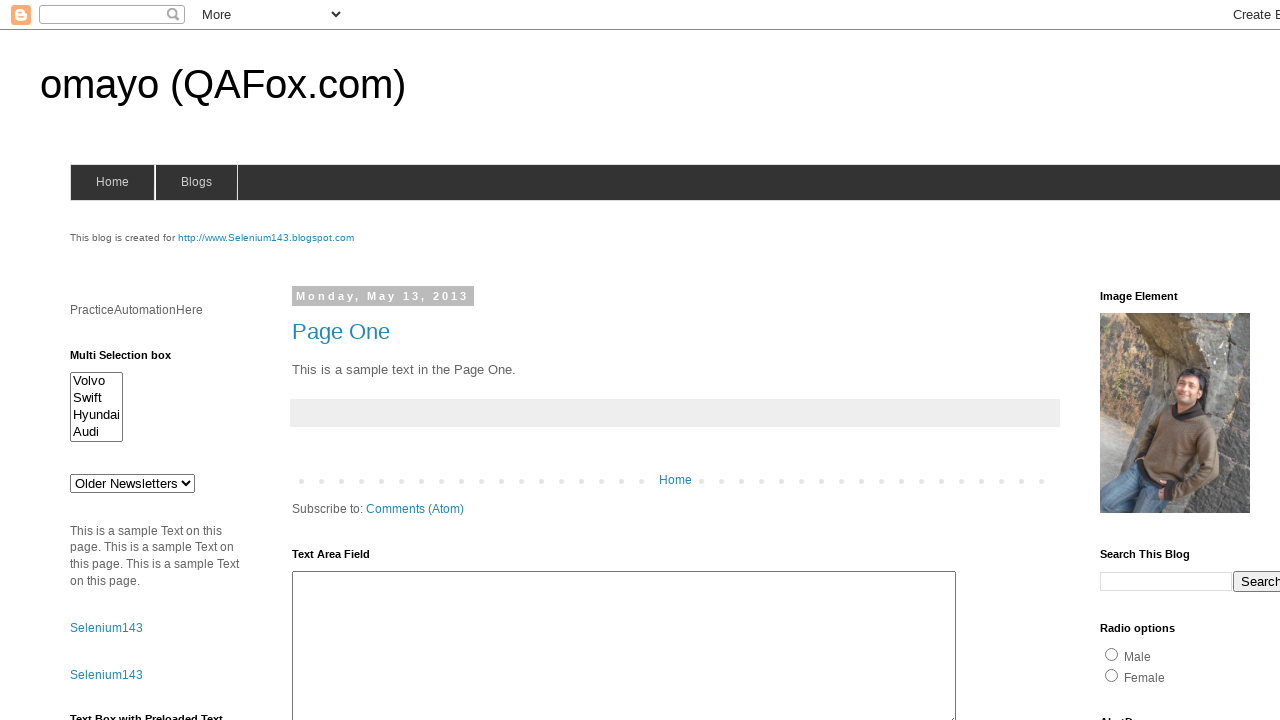

Set up dialog handler to accept alerts
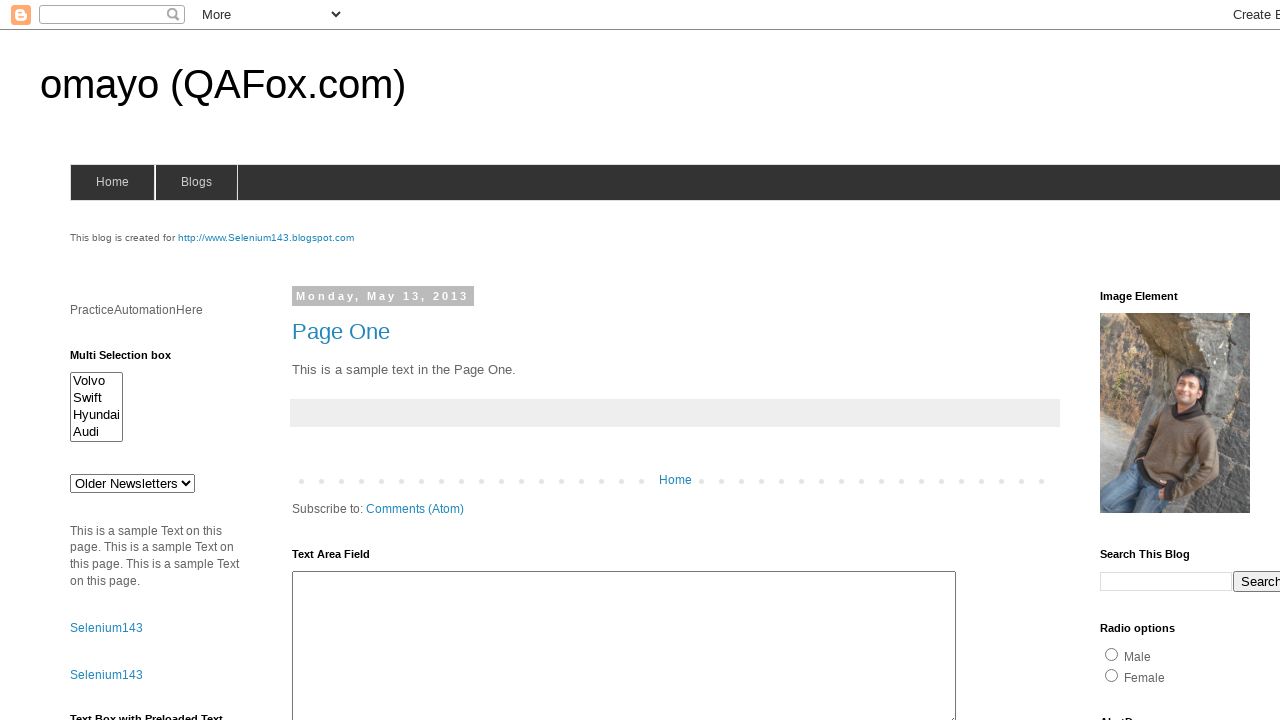

Clicked button to trigger JavaScript alert at (1154, 361) on #alert1
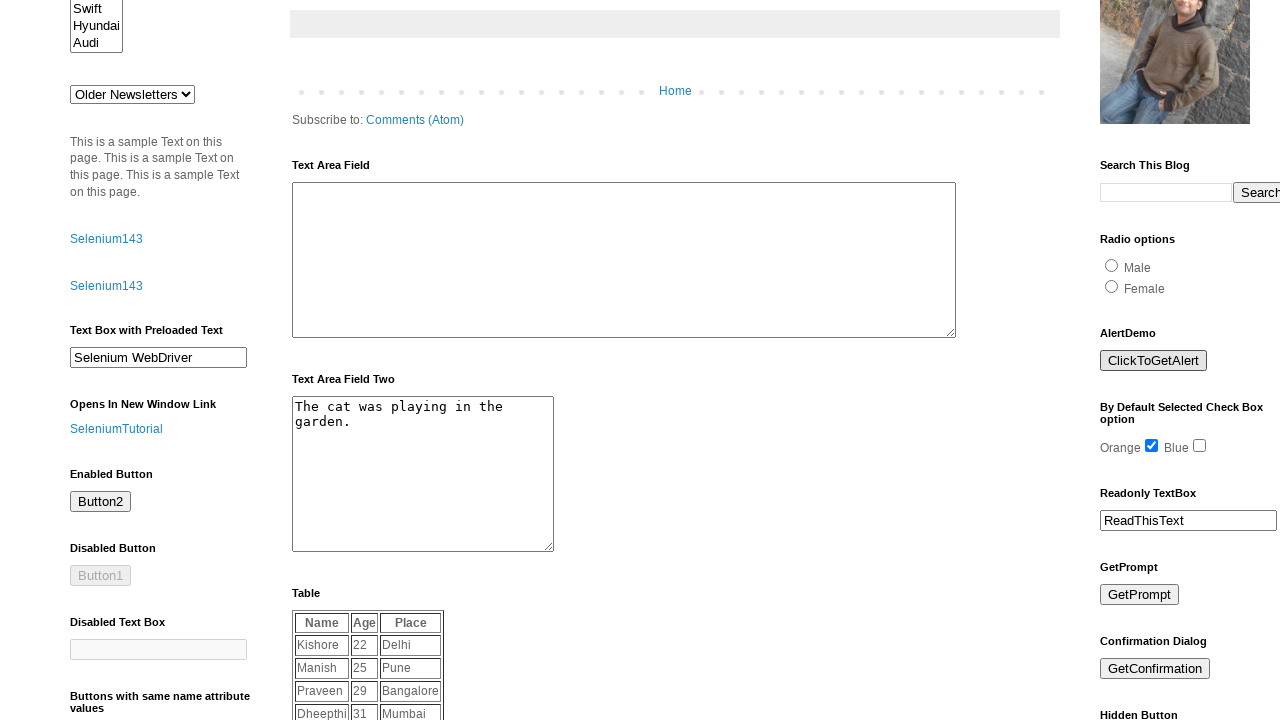

Alert dialog was accepted and interaction completed
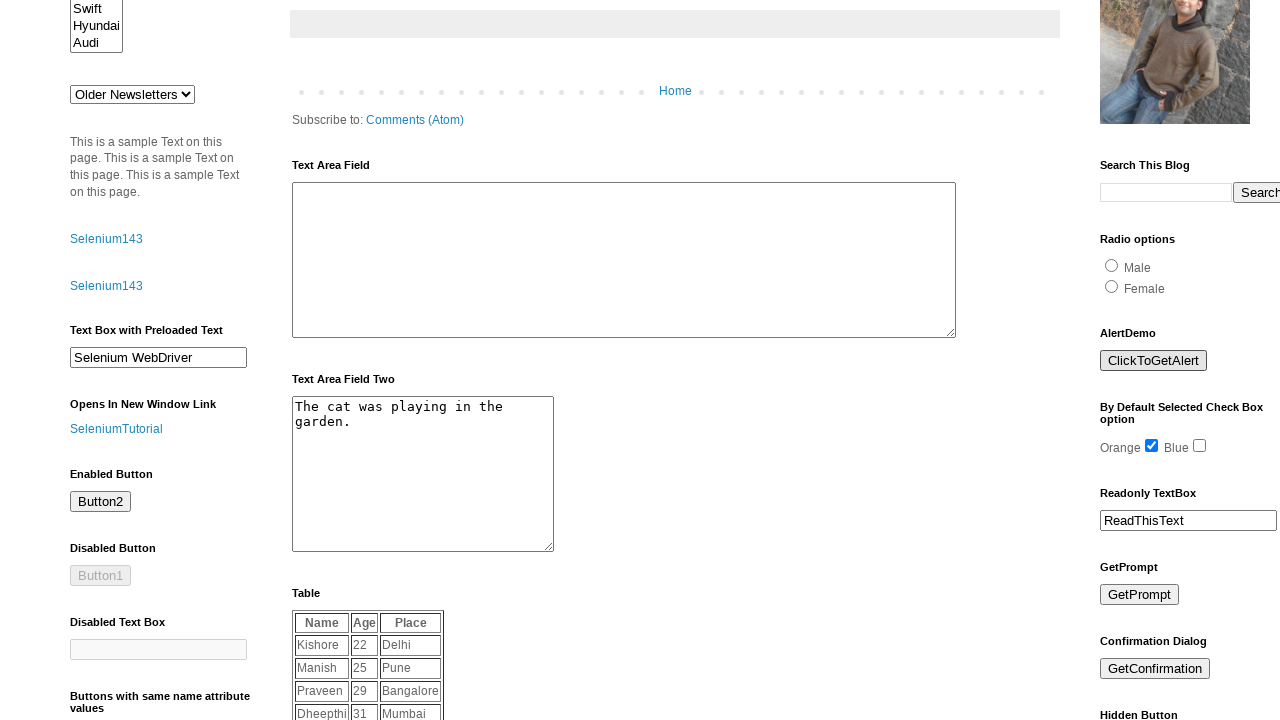

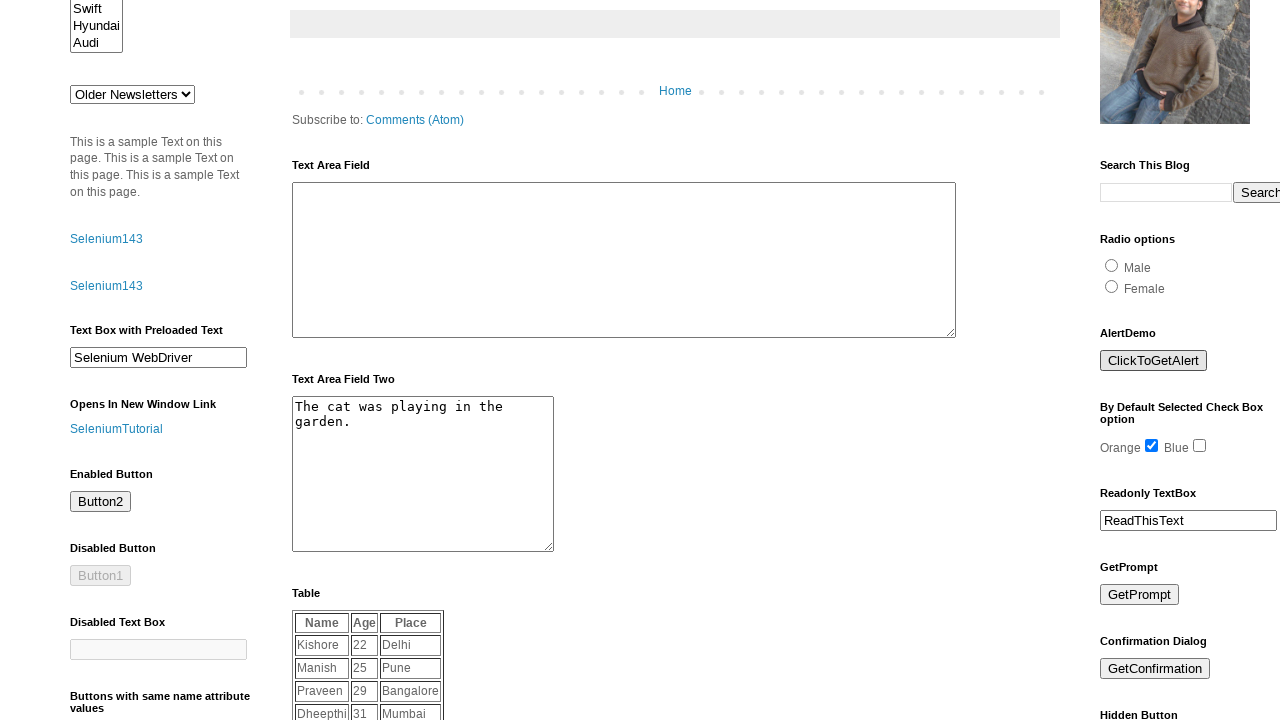